Waits for a price to reach $100, clicks a book button, solves a mathematical challenge, and submits the answer

Starting URL: https://suninjuly.github.io/explicit_wait2.html

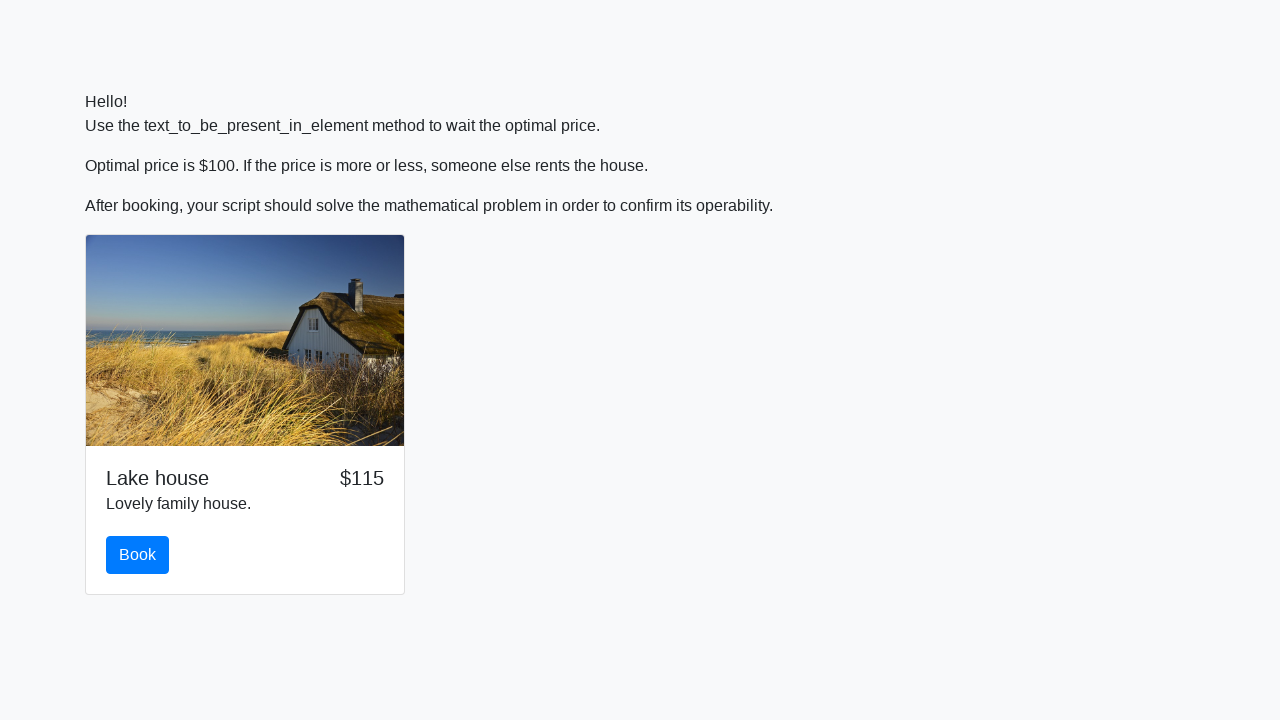

Waited for price to reach $100
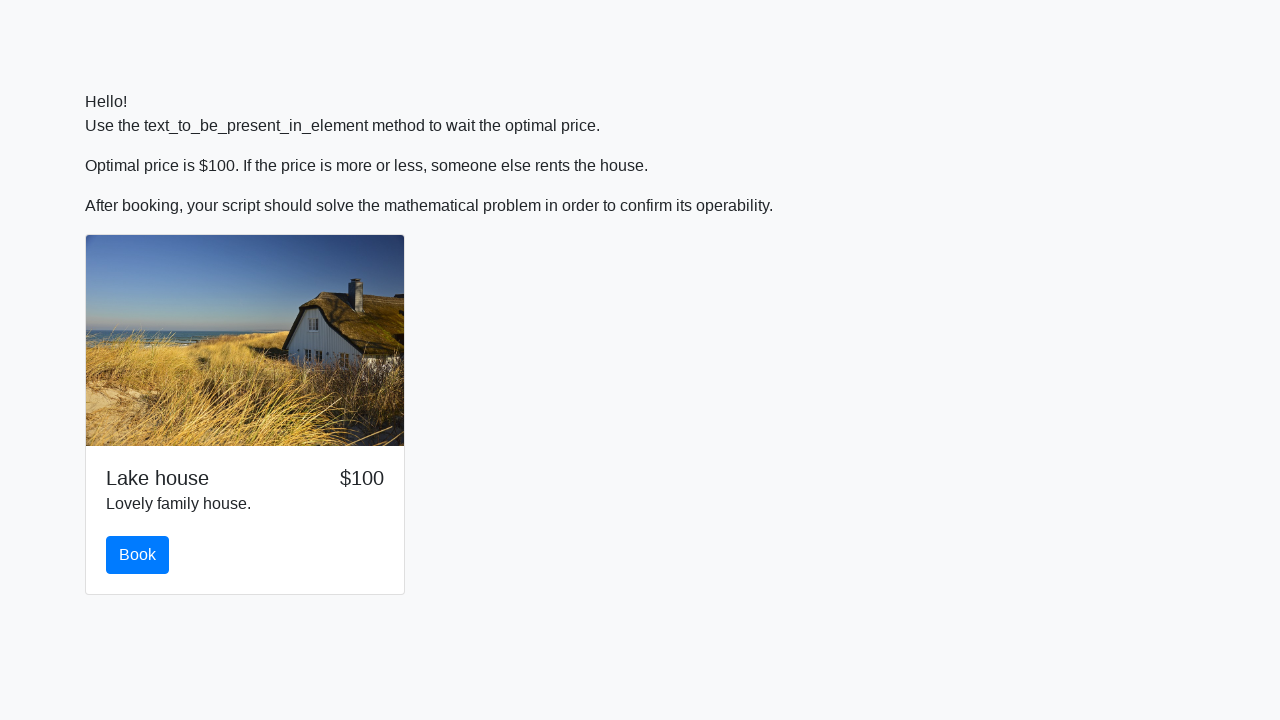

Clicked the book button at (138, 555) on #book
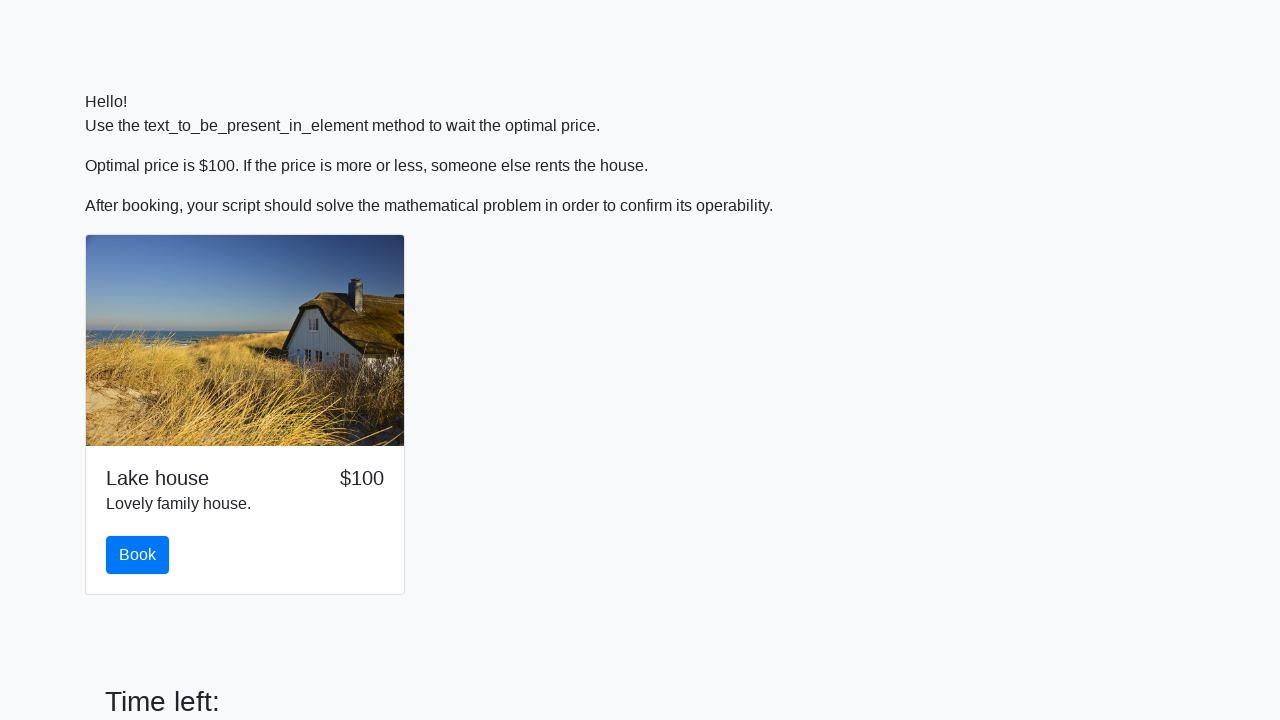

Retrieved input value: 332
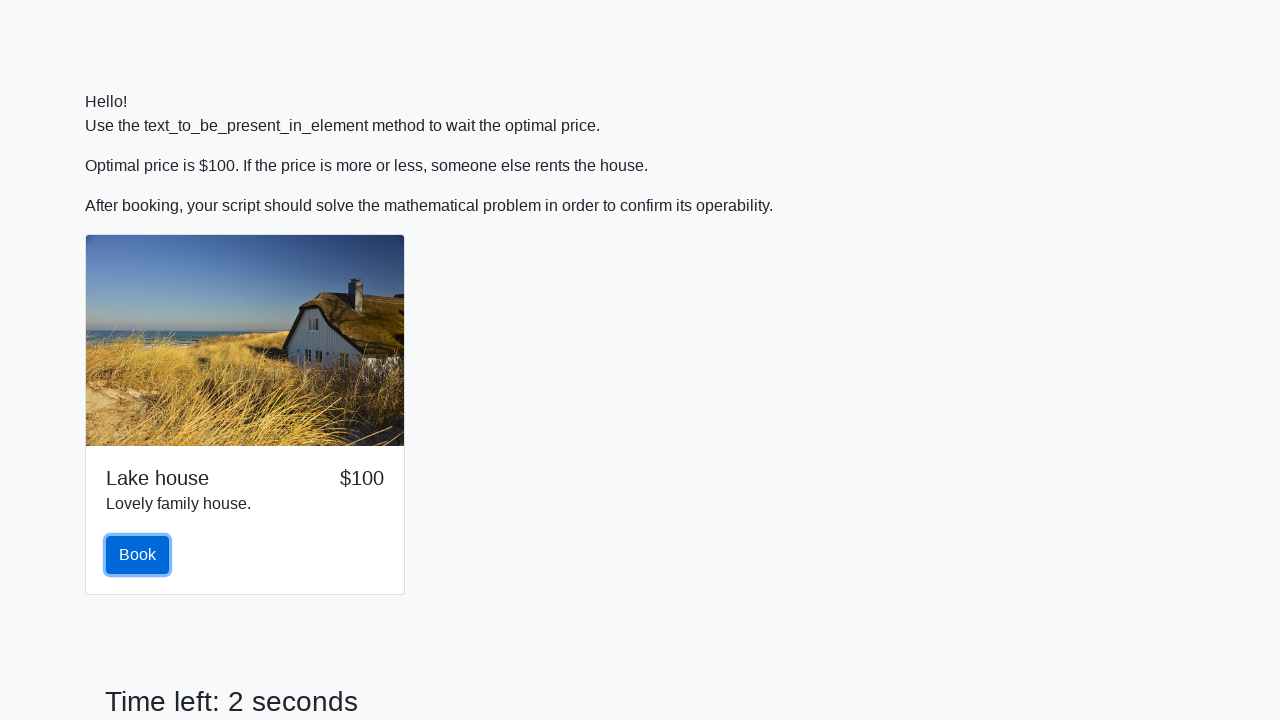

Calculated result using formula log(12*sin(x)): 2.3179122401160708
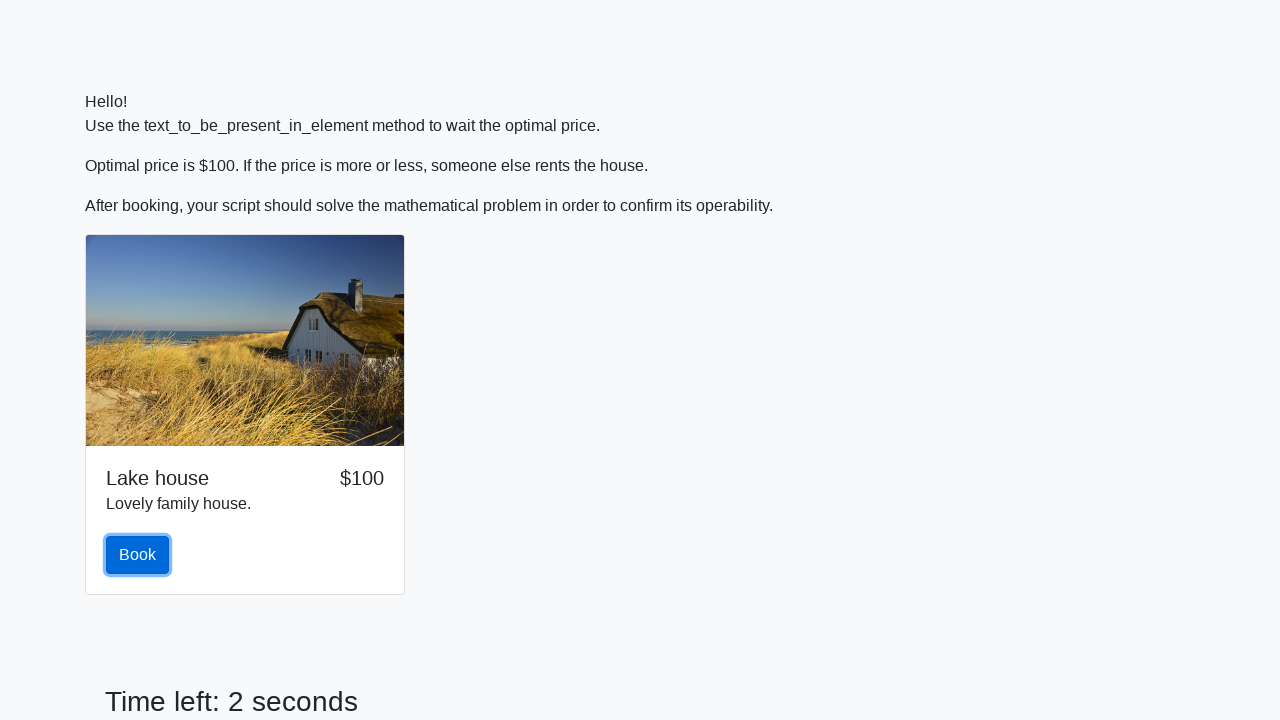

Filled answer field with calculated value: 2.3179122401160708 on #answer
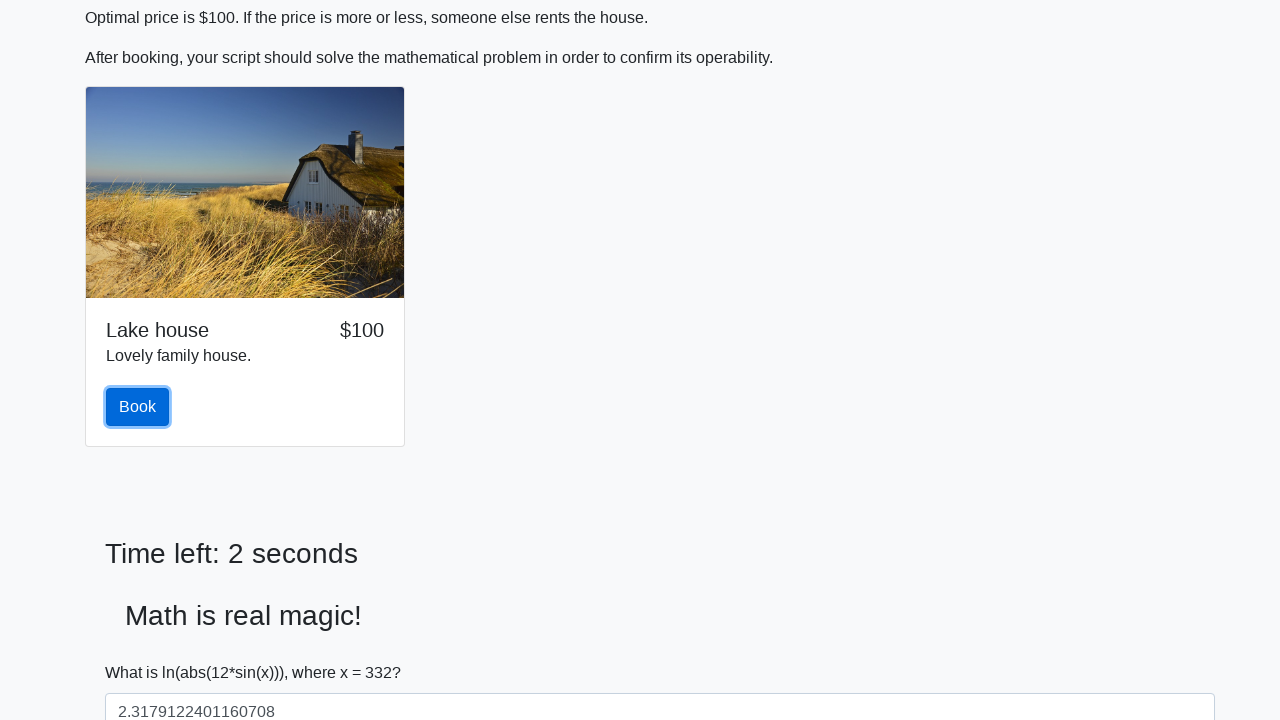

Clicked the solve button to submit the answer at (143, 651) on #solve
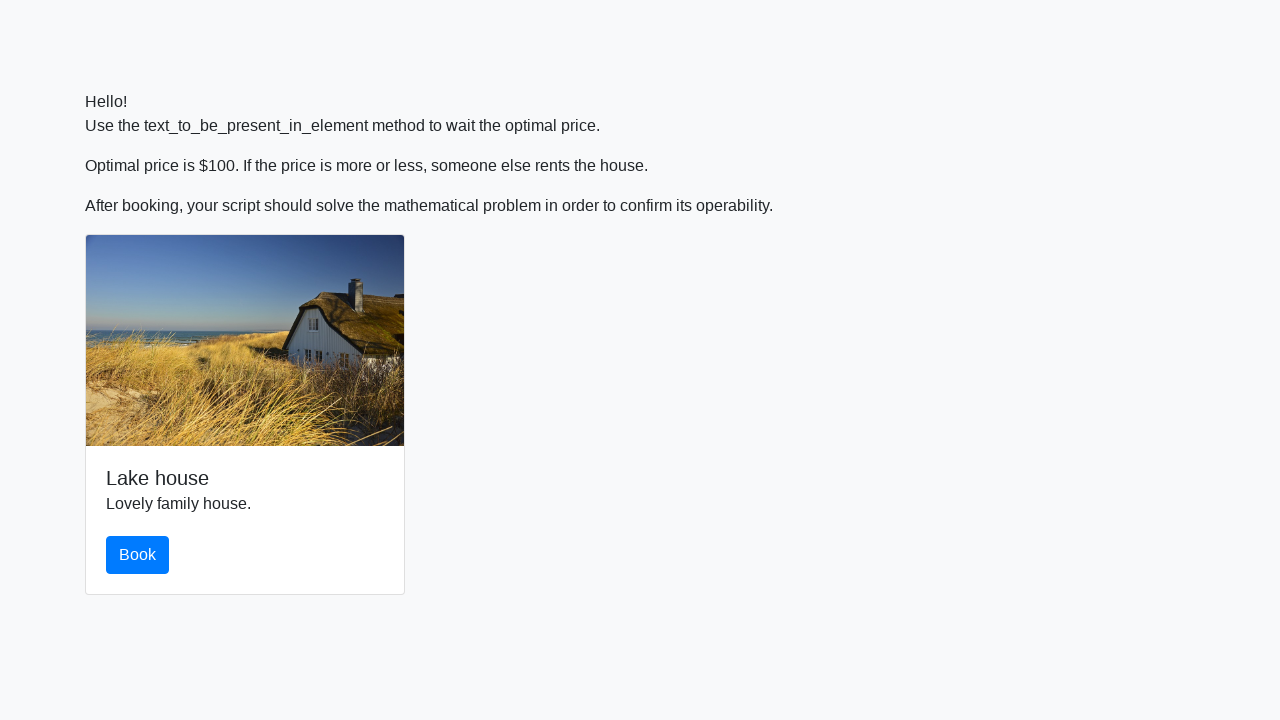

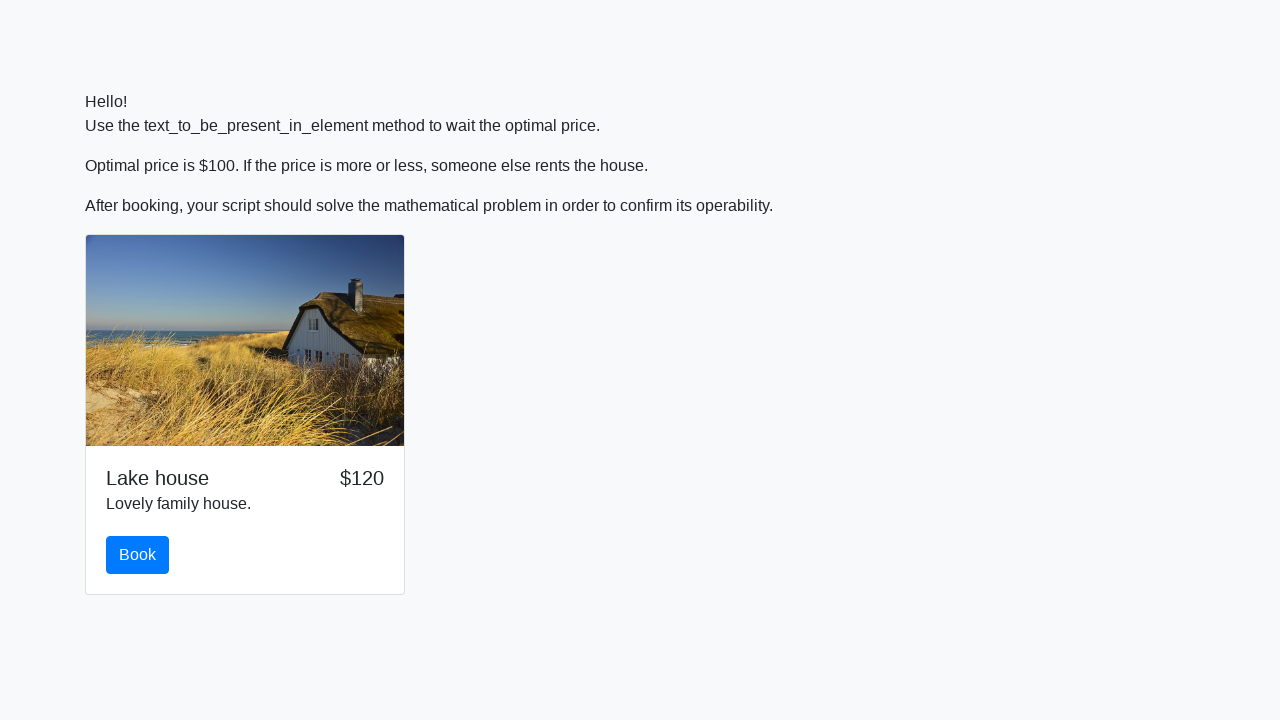